Tests browser navigation methods by maximizing window, refreshing, navigating back/forward, and capturing session information on Flipkart website

Starting URL: https://flipkart.com

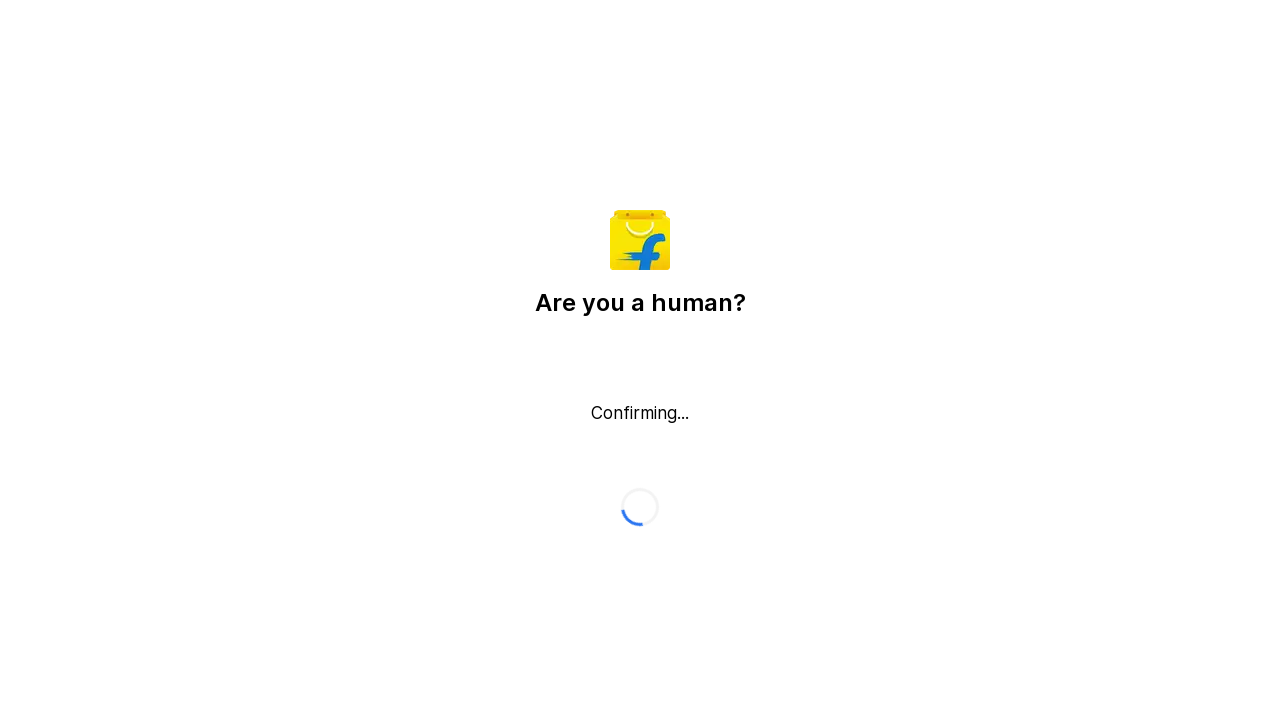

Maximized browser window to 1920x1080
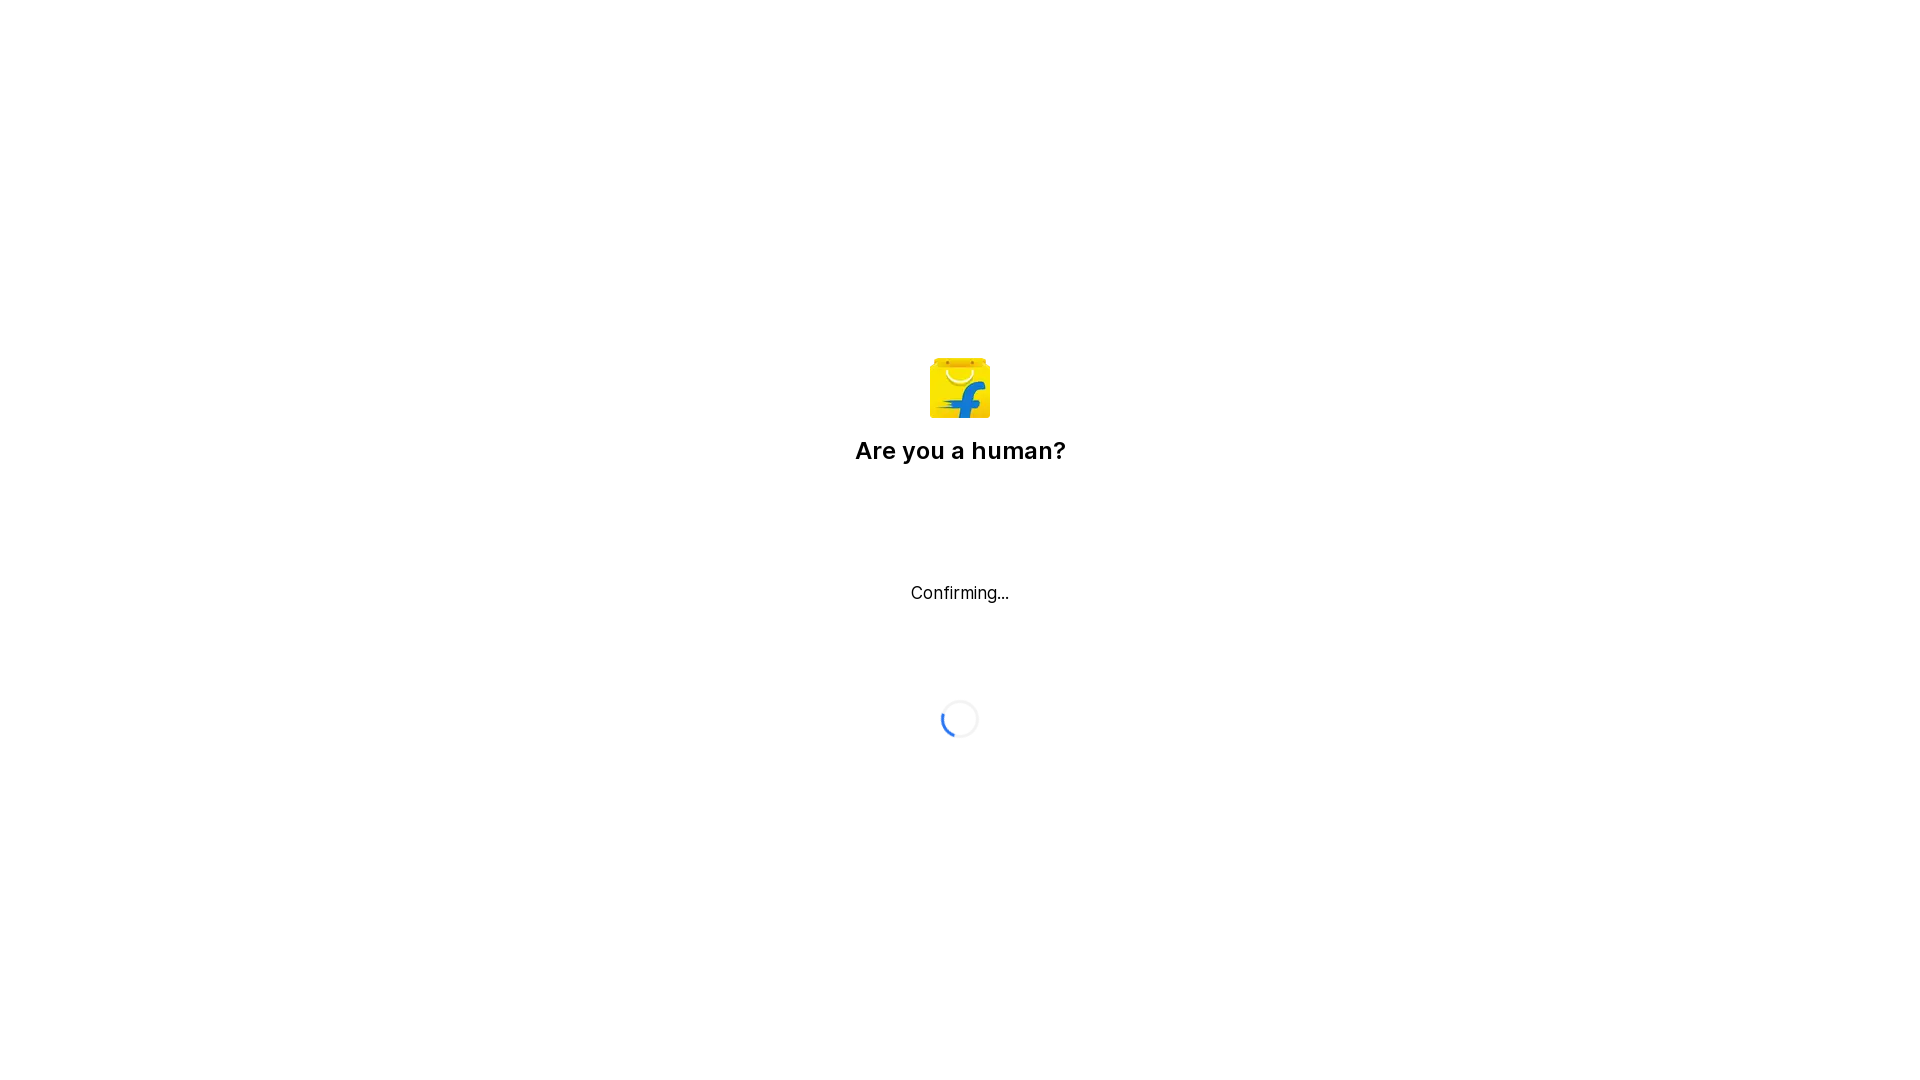

Refreshed the current page
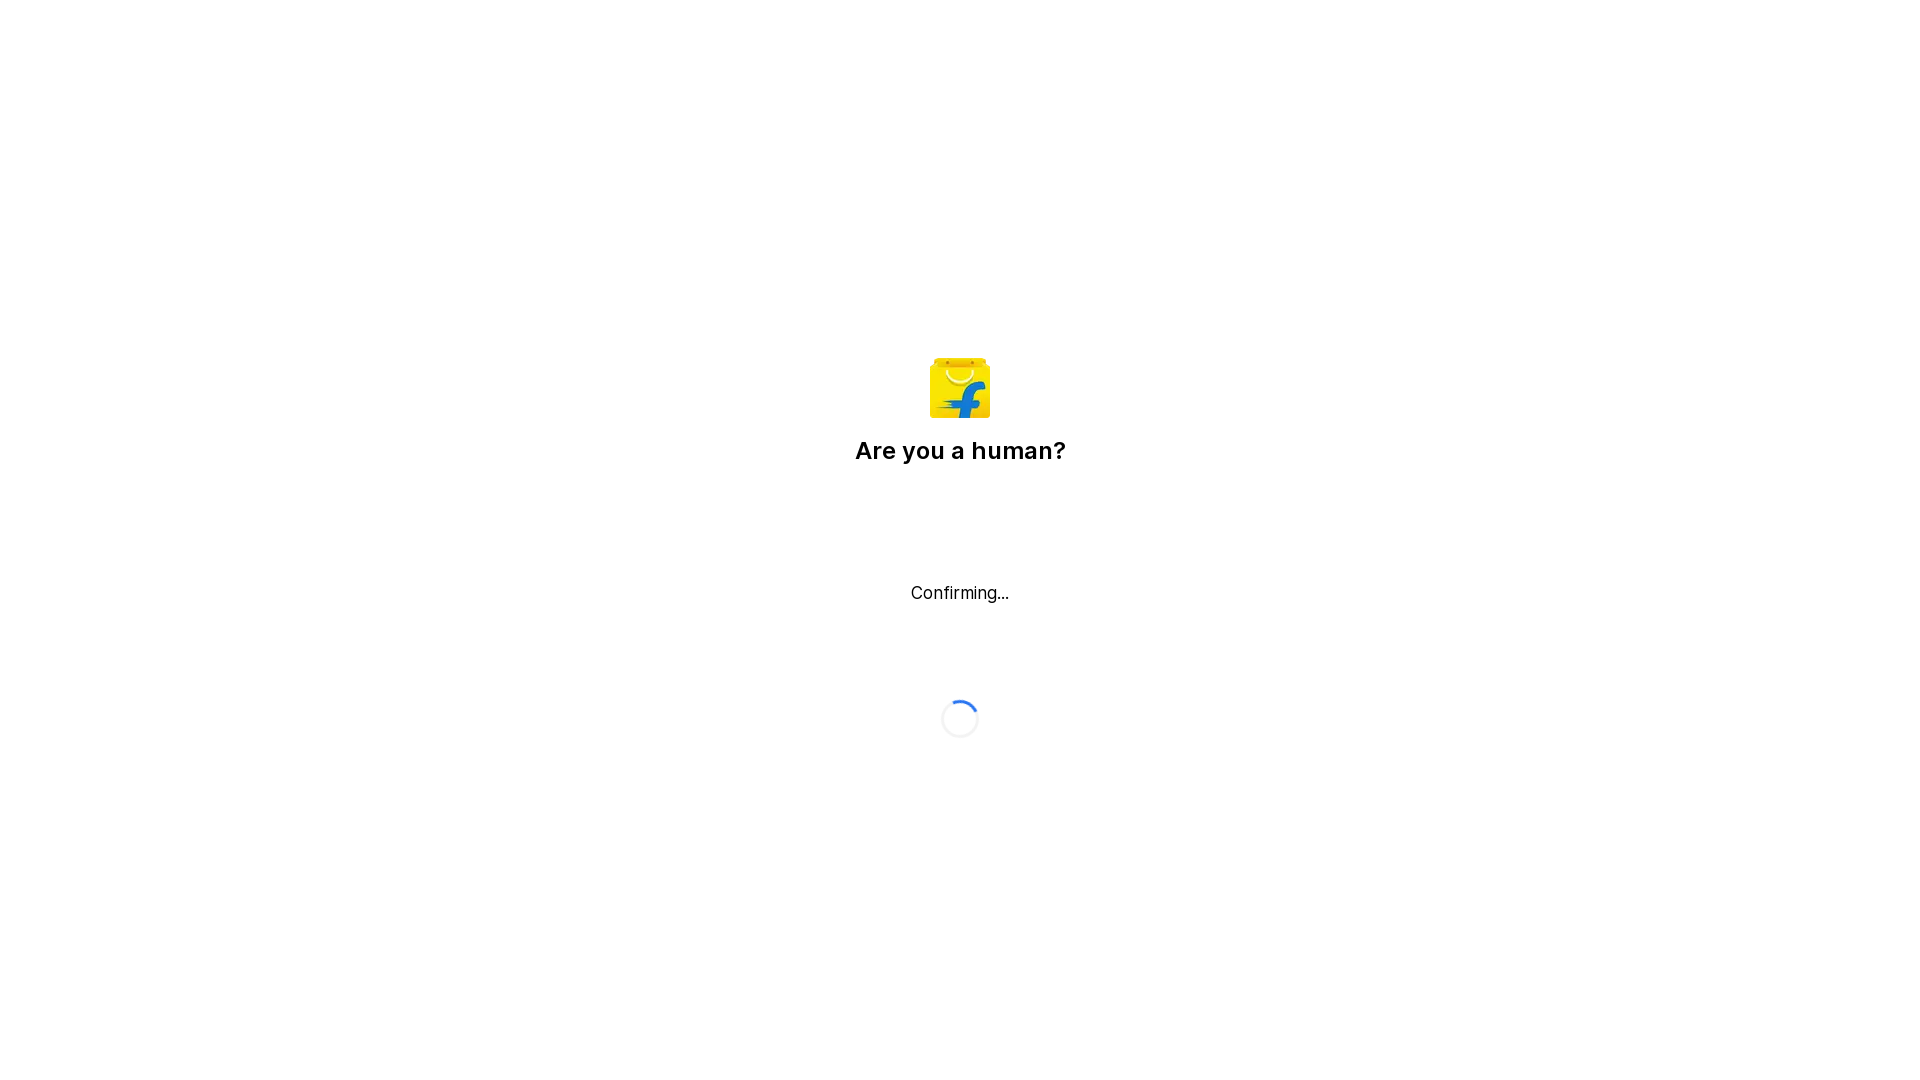

Navigated back to previous page
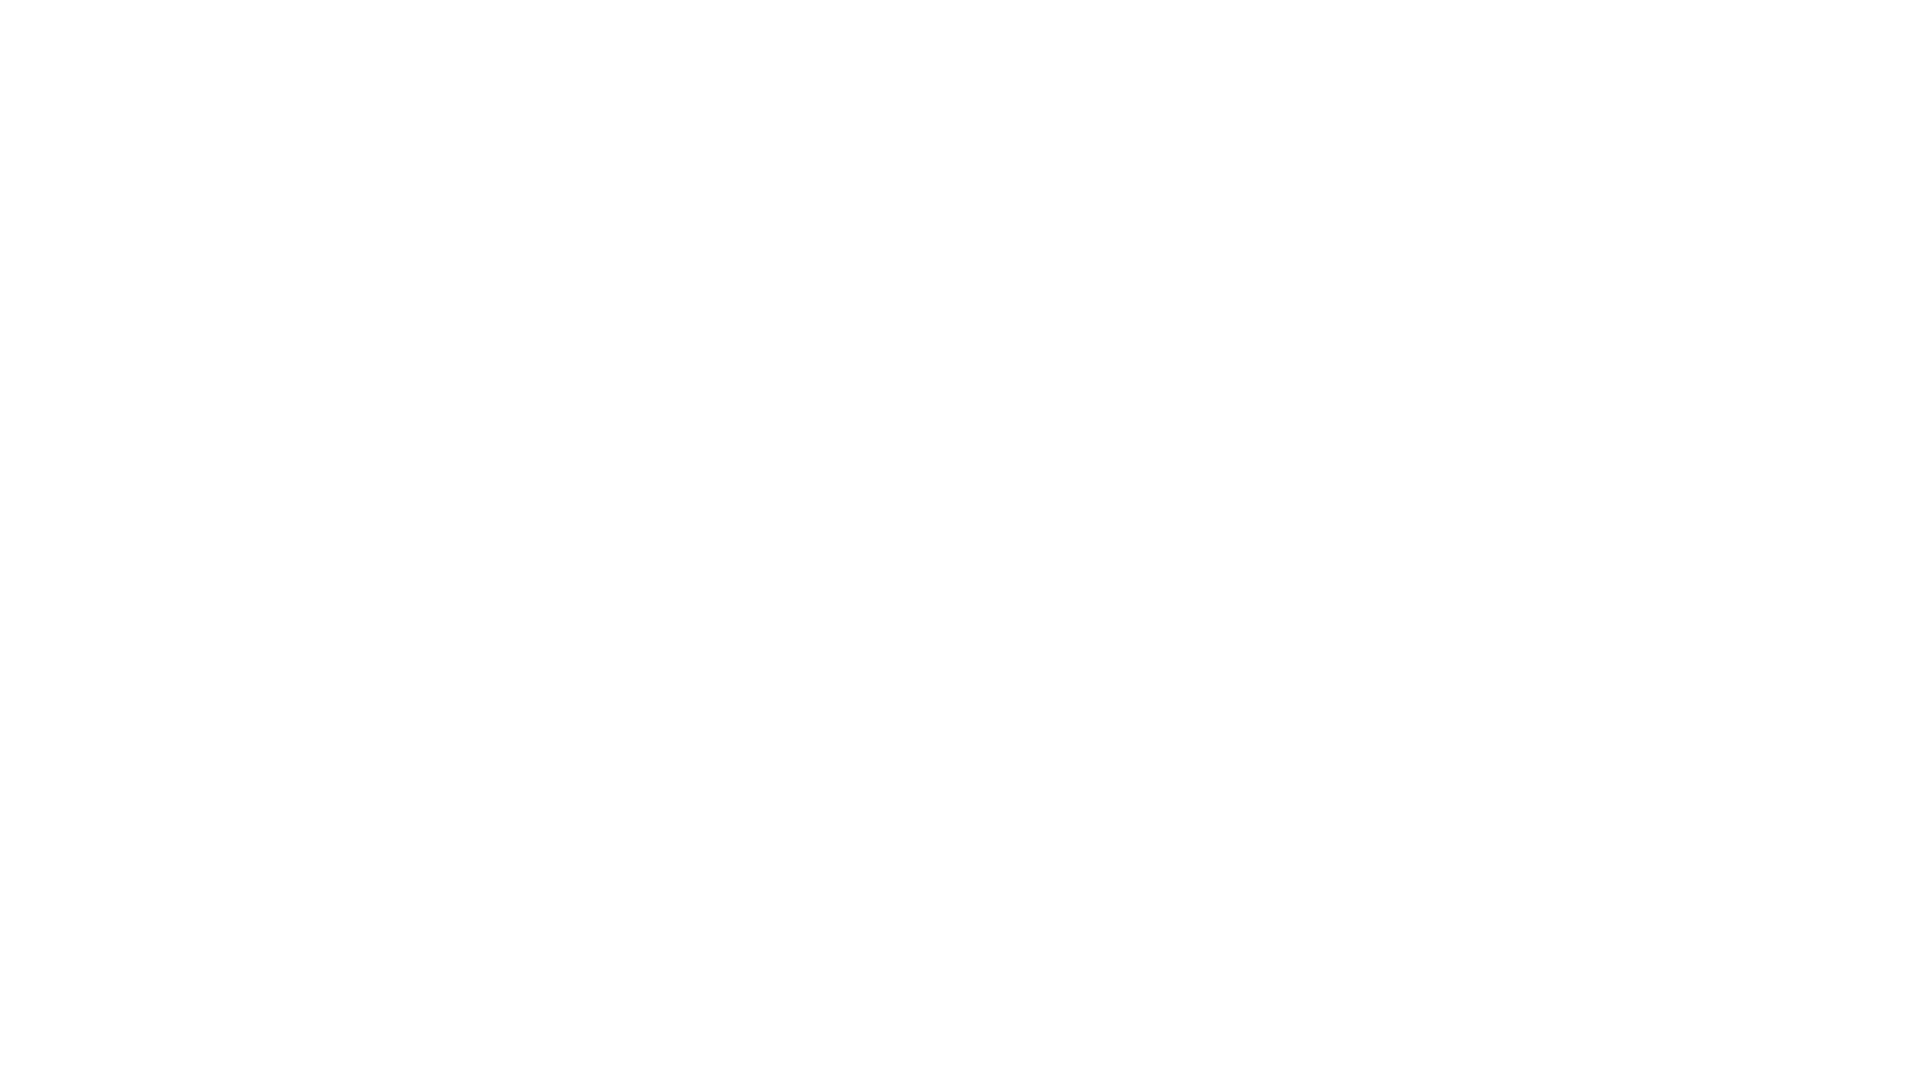

Navigated forward to next page
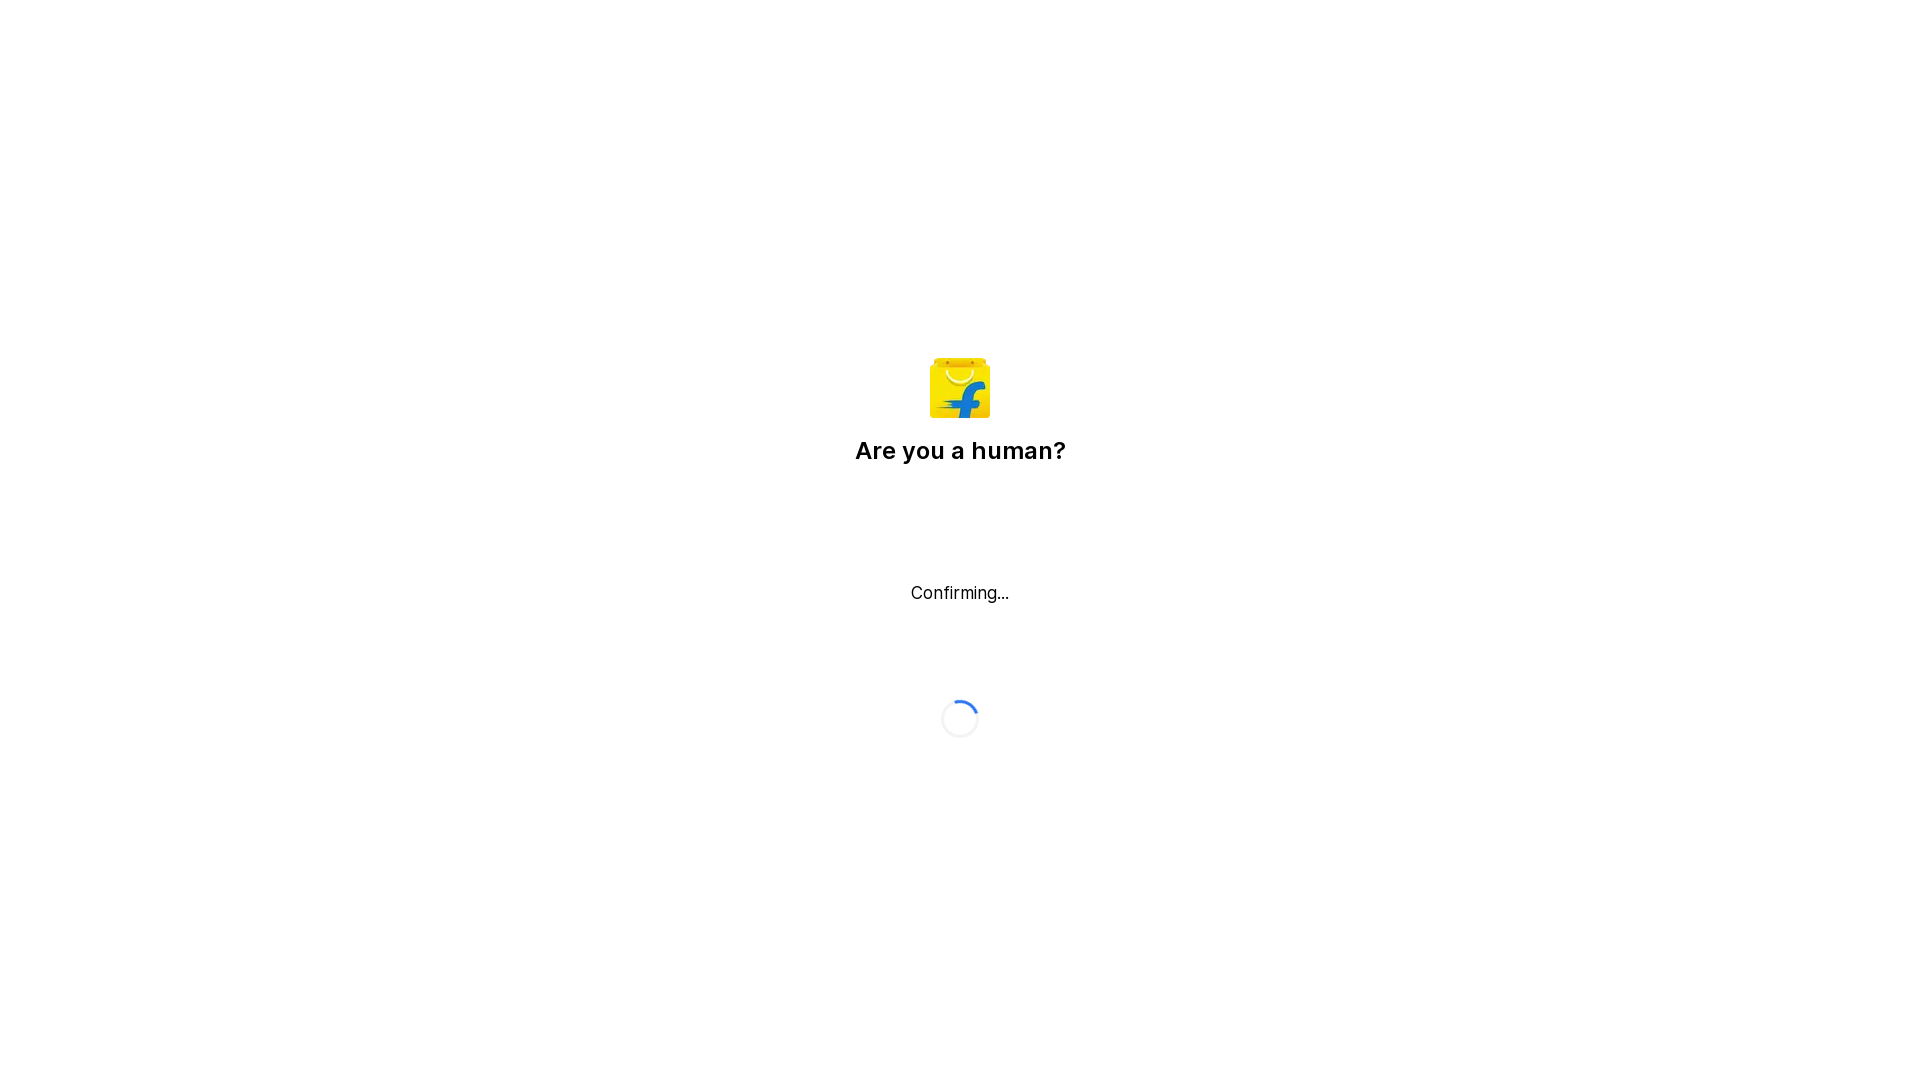

Navigated to Flipkart homepage
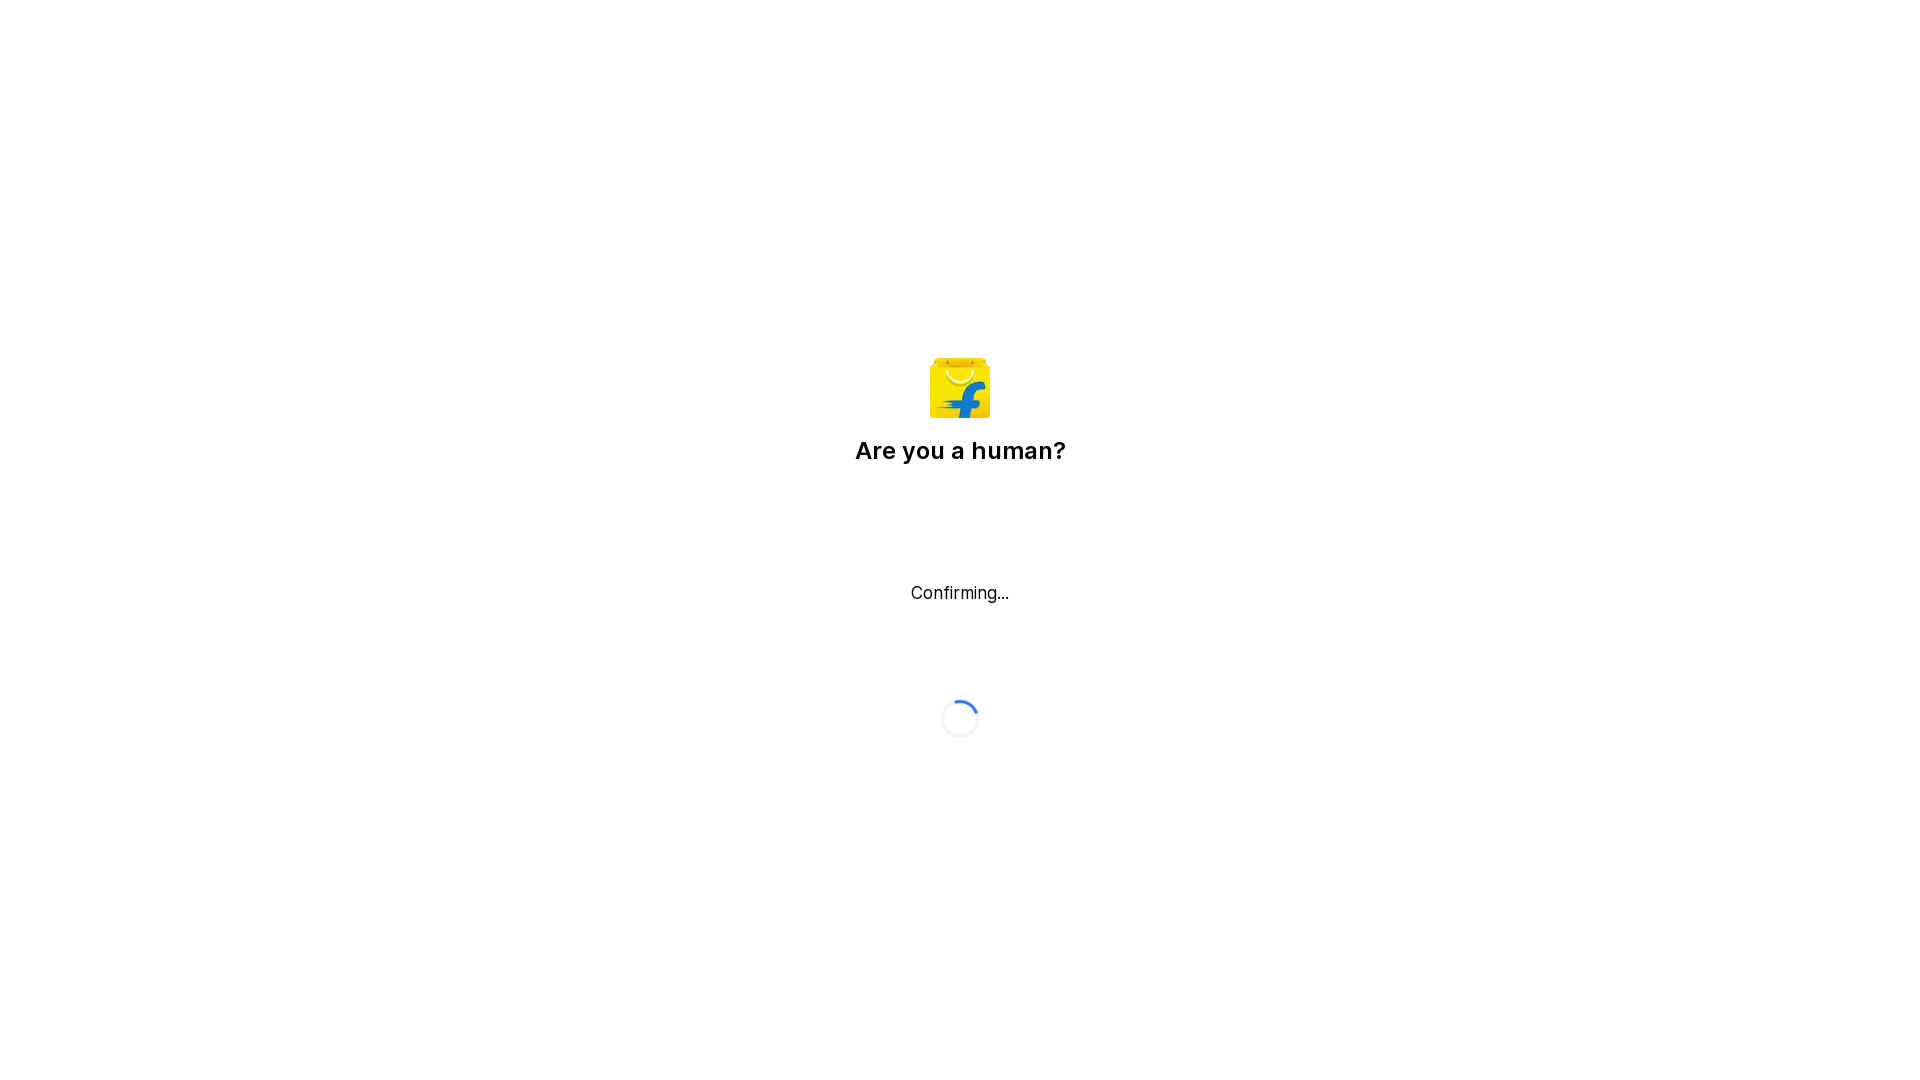

Retrieved current page URL: https://flipkart.com/
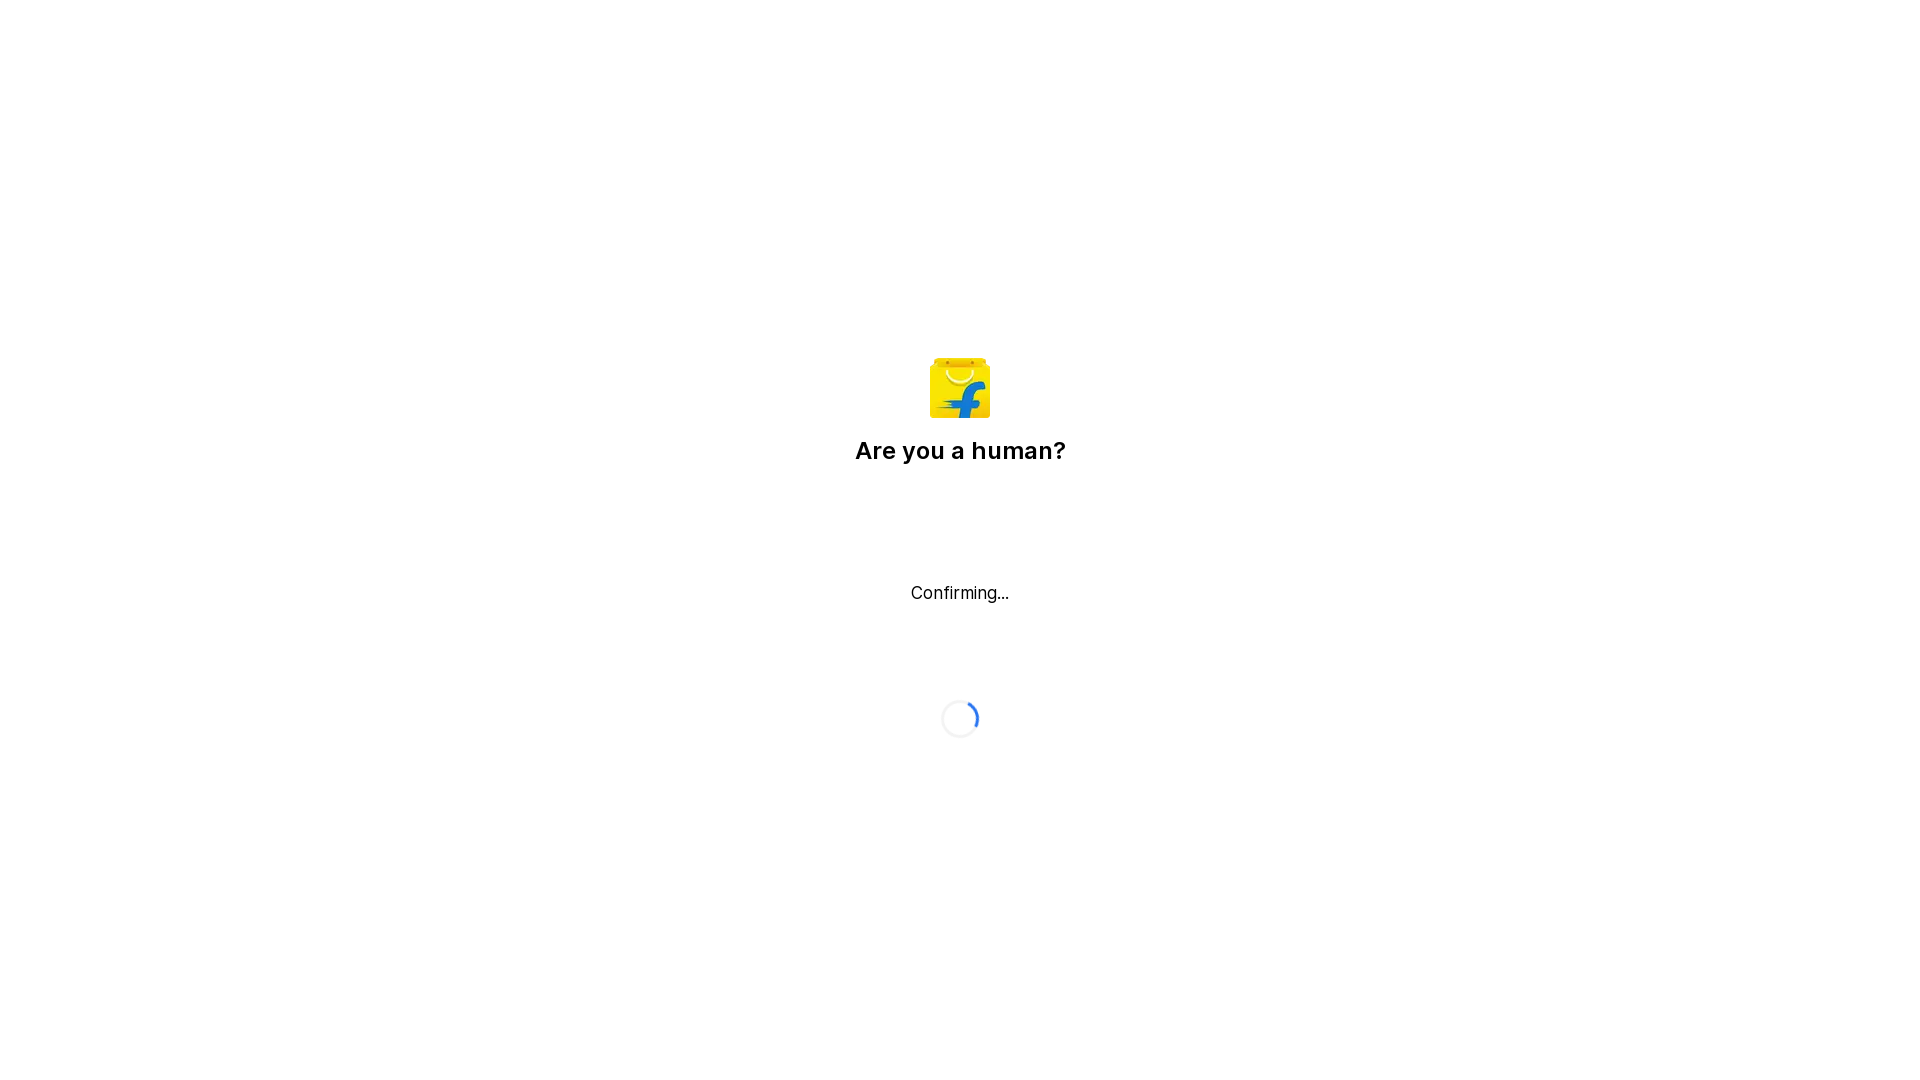

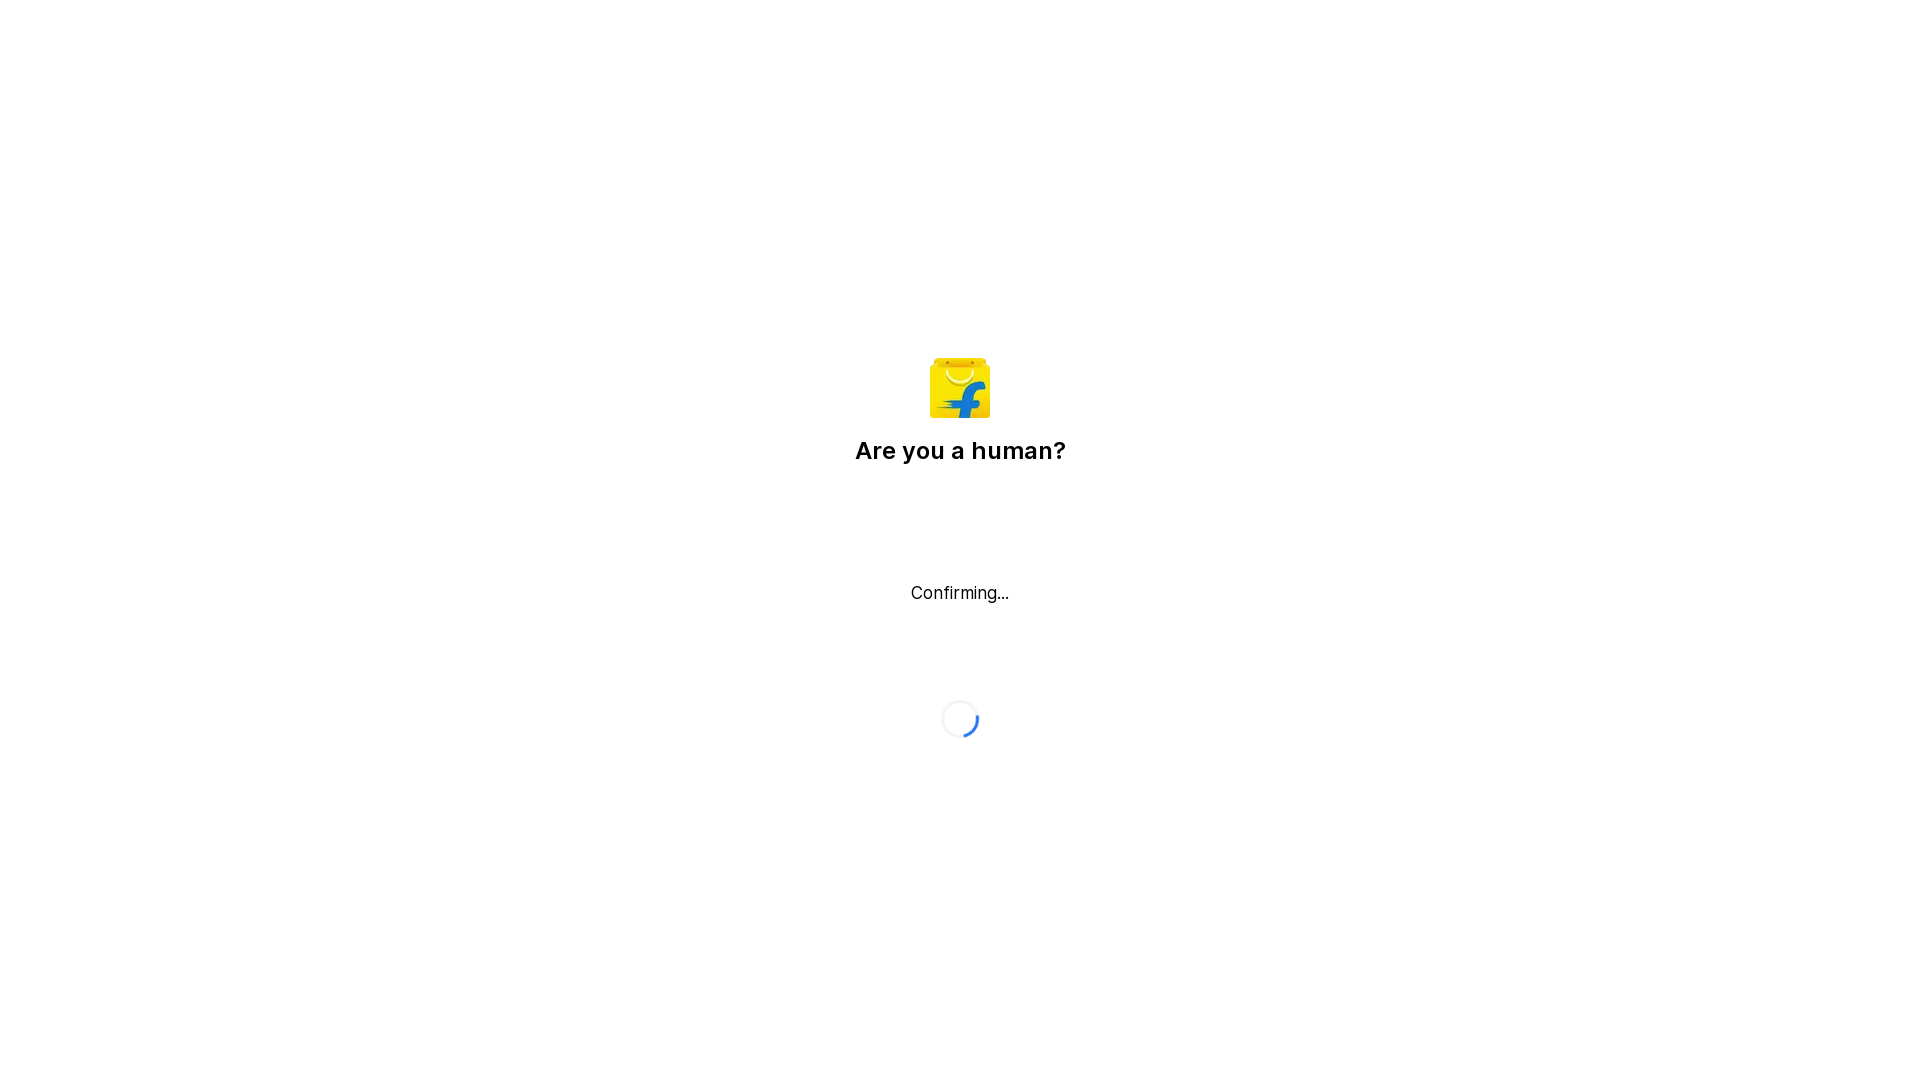